Tests editing a todo item by double-clicking, filling new text, and pressing Enter

Starting URL: https://demo.playwright.dev/todomvc

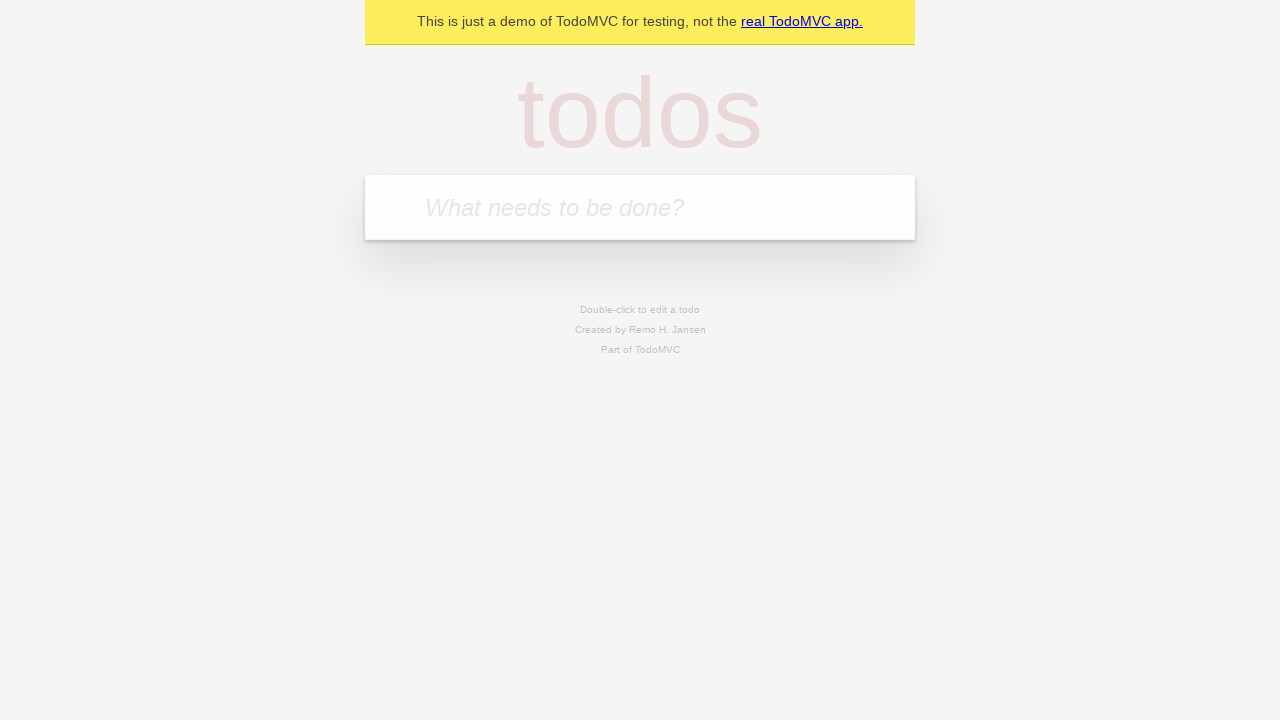

Filled new todo input with 'buy some cheese' on .new-todo
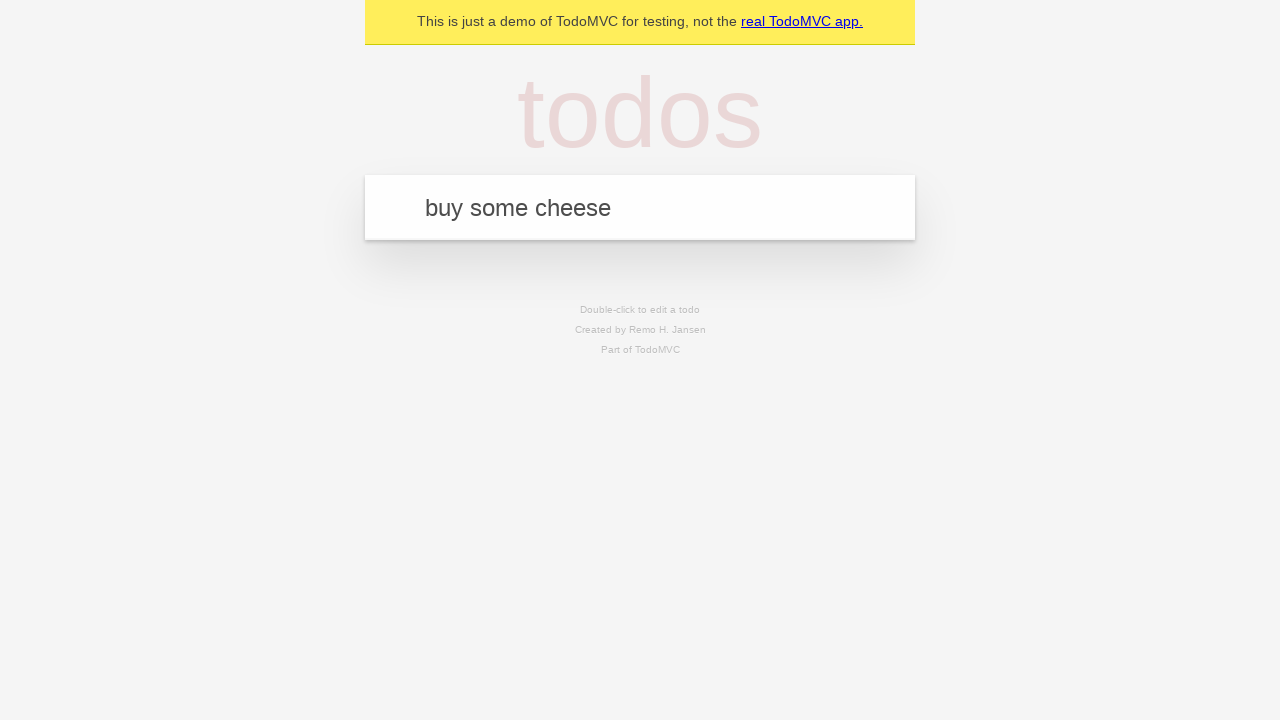

Pressed Enter to add first todo item on .new-todo
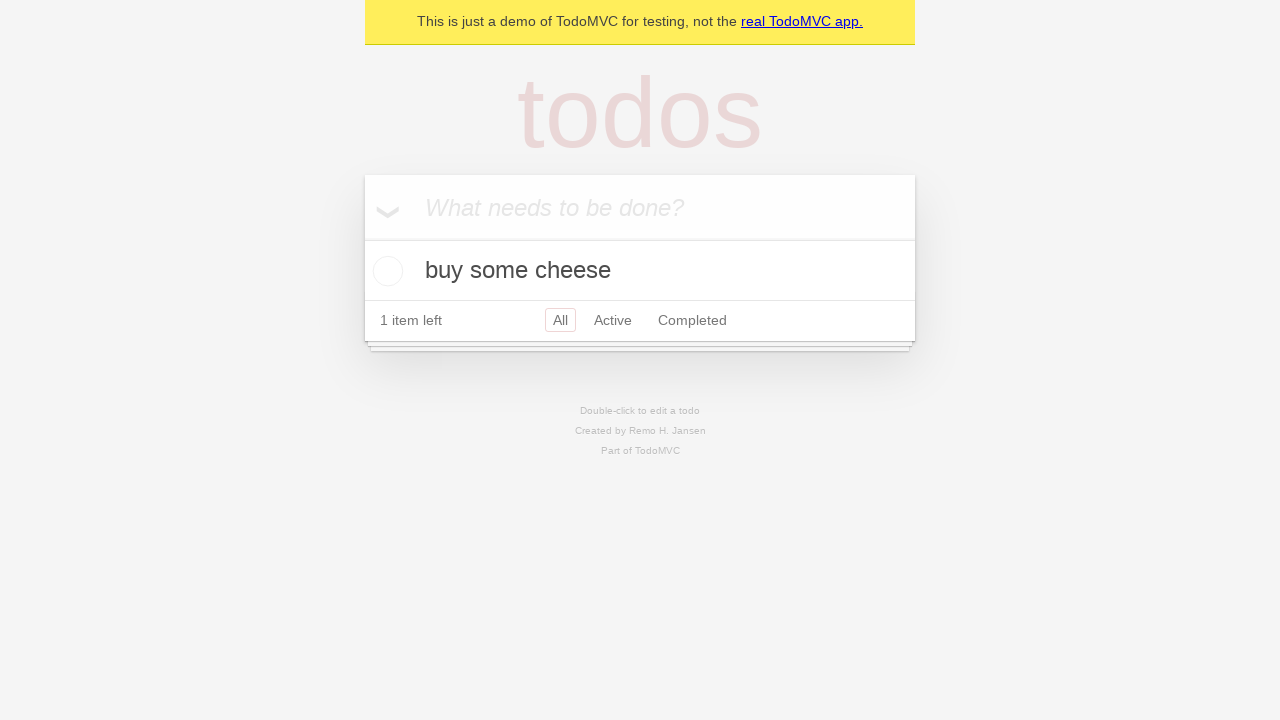

Filled new todo input with 'feed the cat' on .new-todo
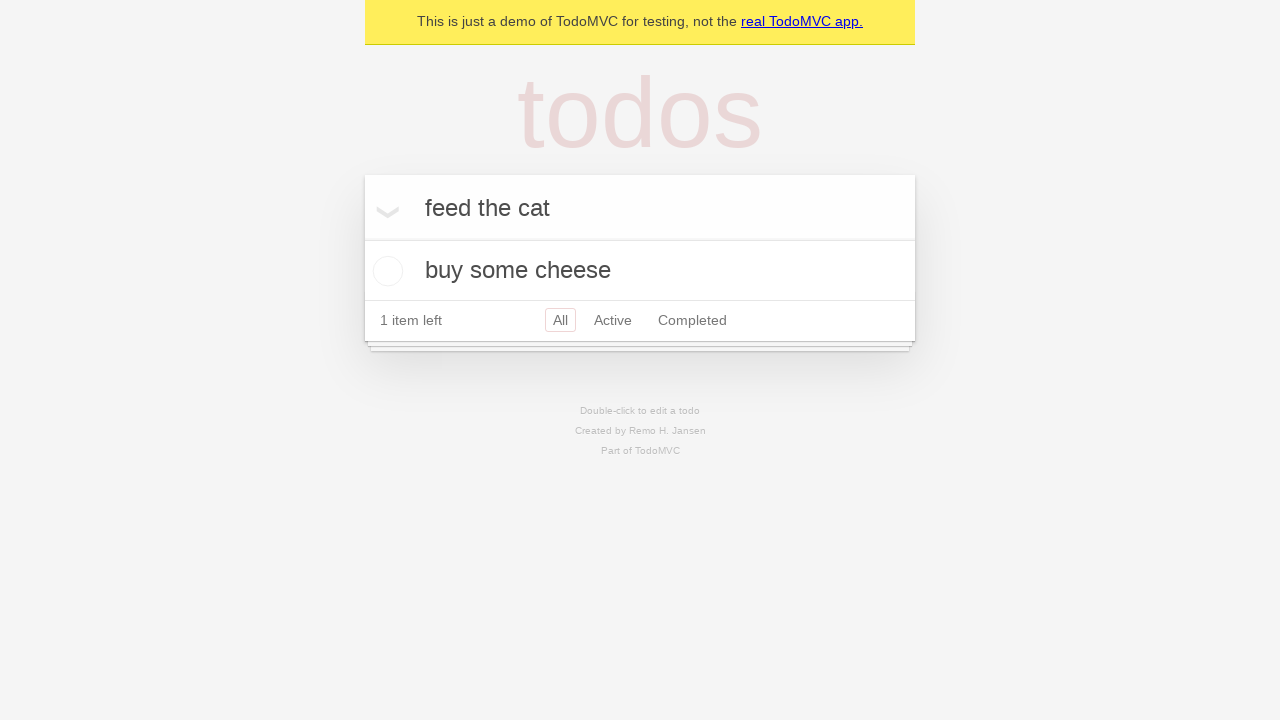

Pressed Enter to add second todo item on .new-todo
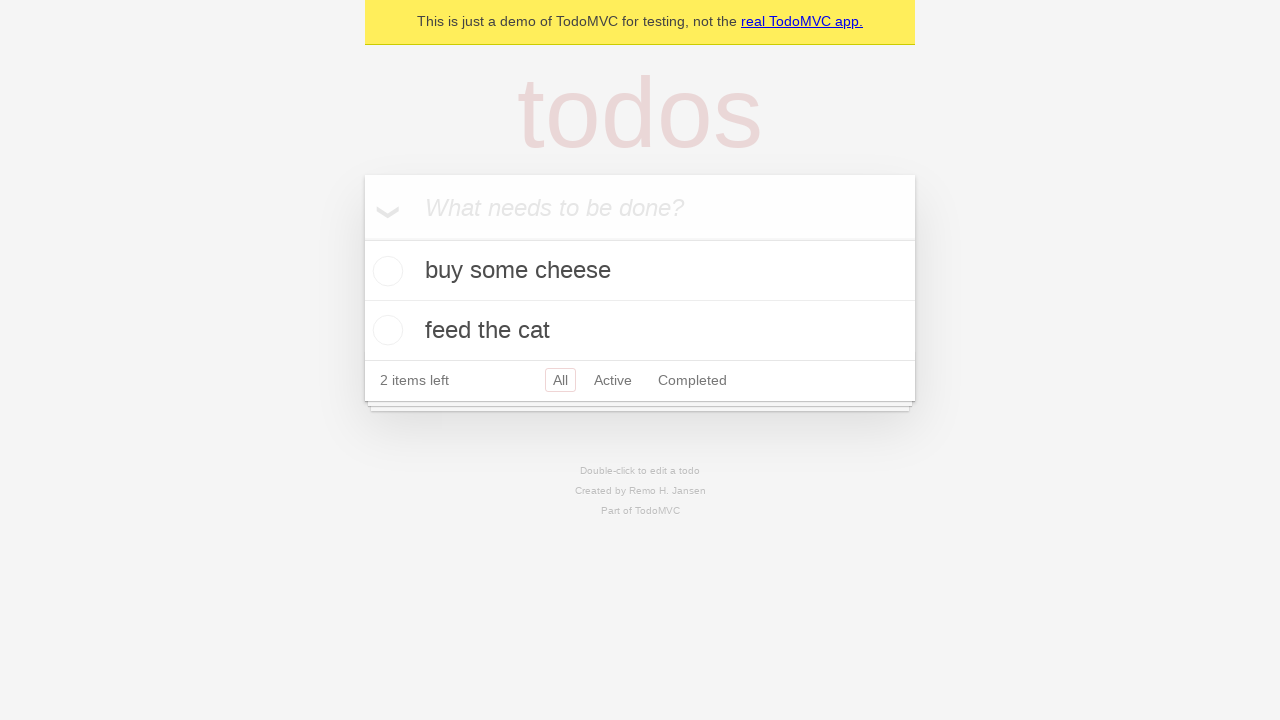

Filled new todo input with 'book a doctors appointment' on .new-todo
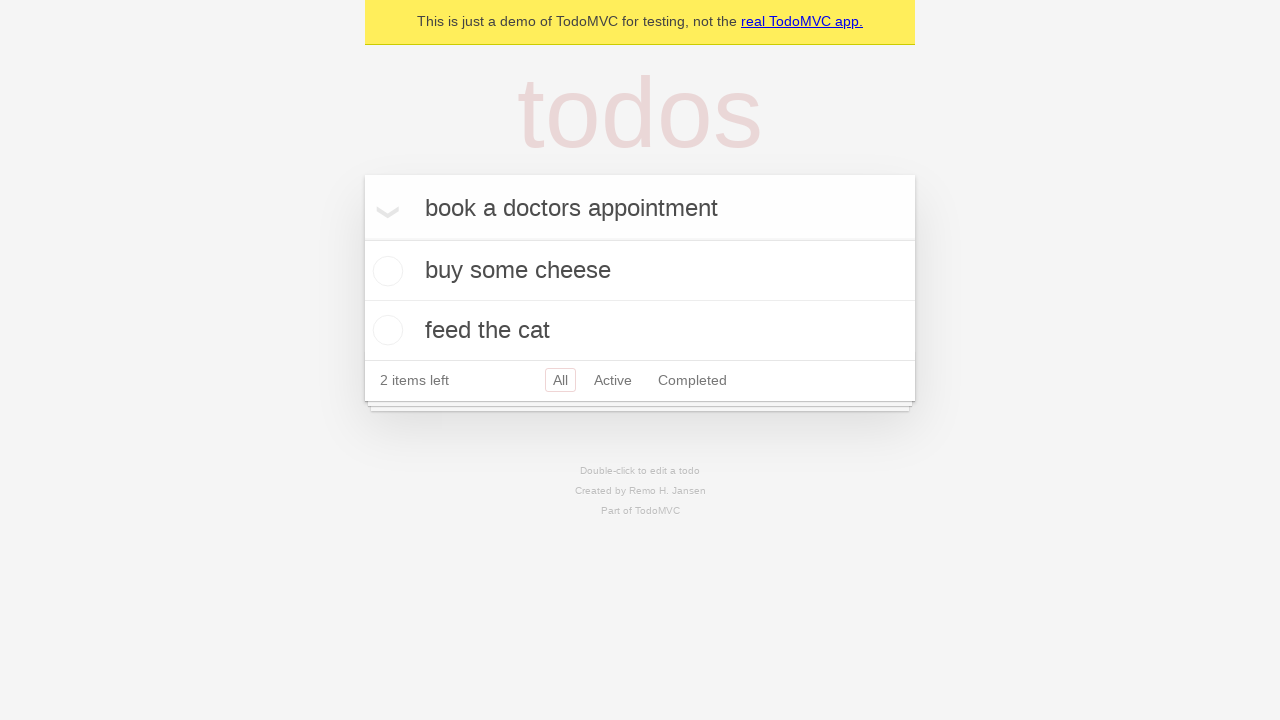

Pressed Enter to add third todo item on .new-todo
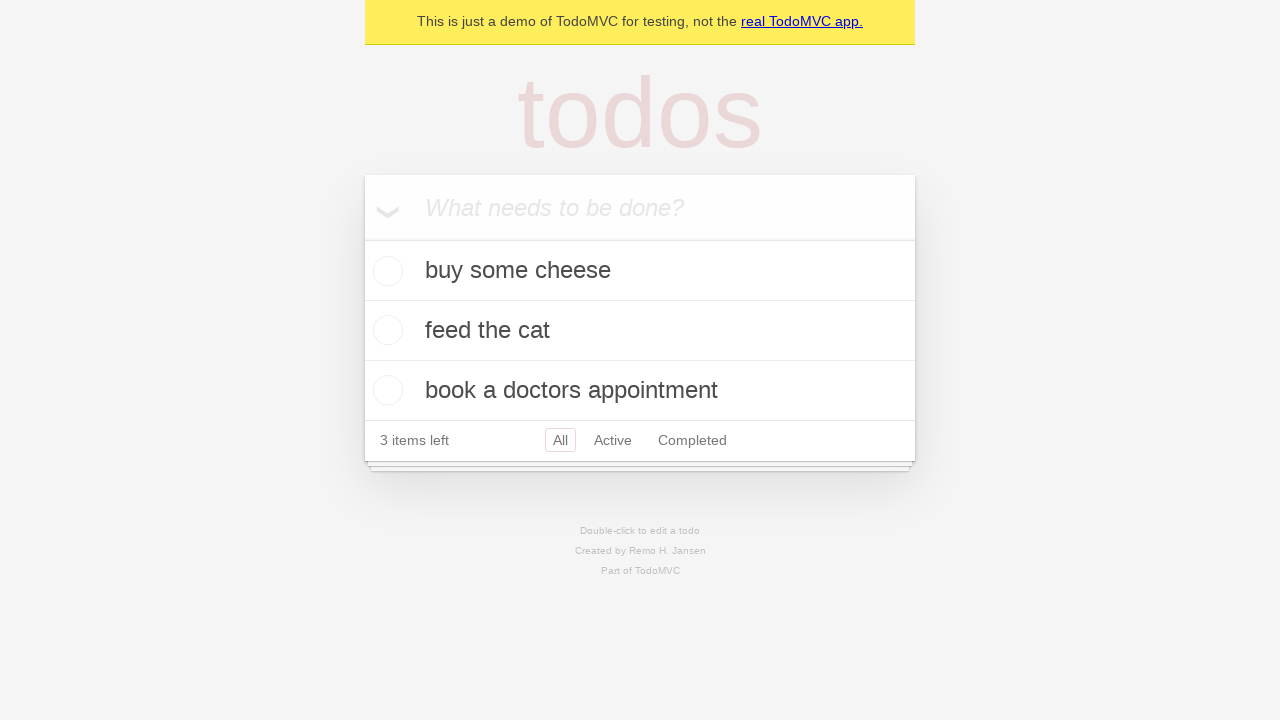

Waited for all three todo items to be visible
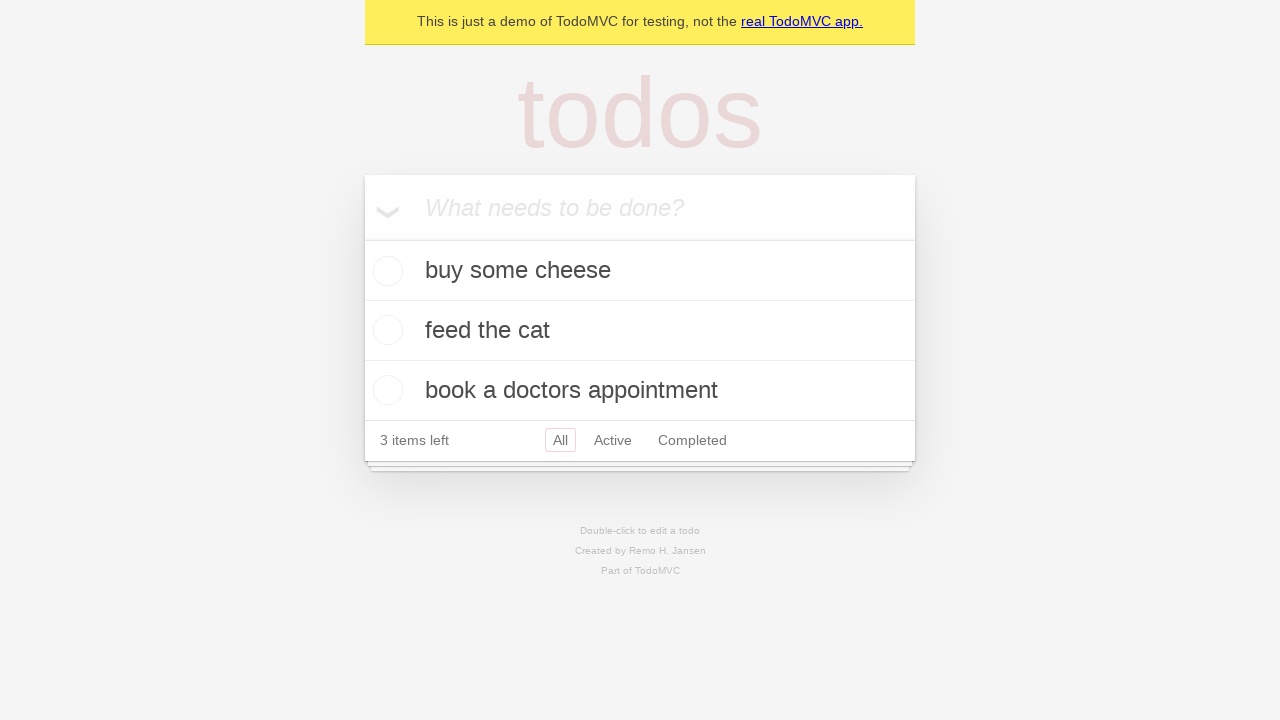

Double-clicked second todo item to enter edit mode at (640, 331) on .todo-list li >> nth=1
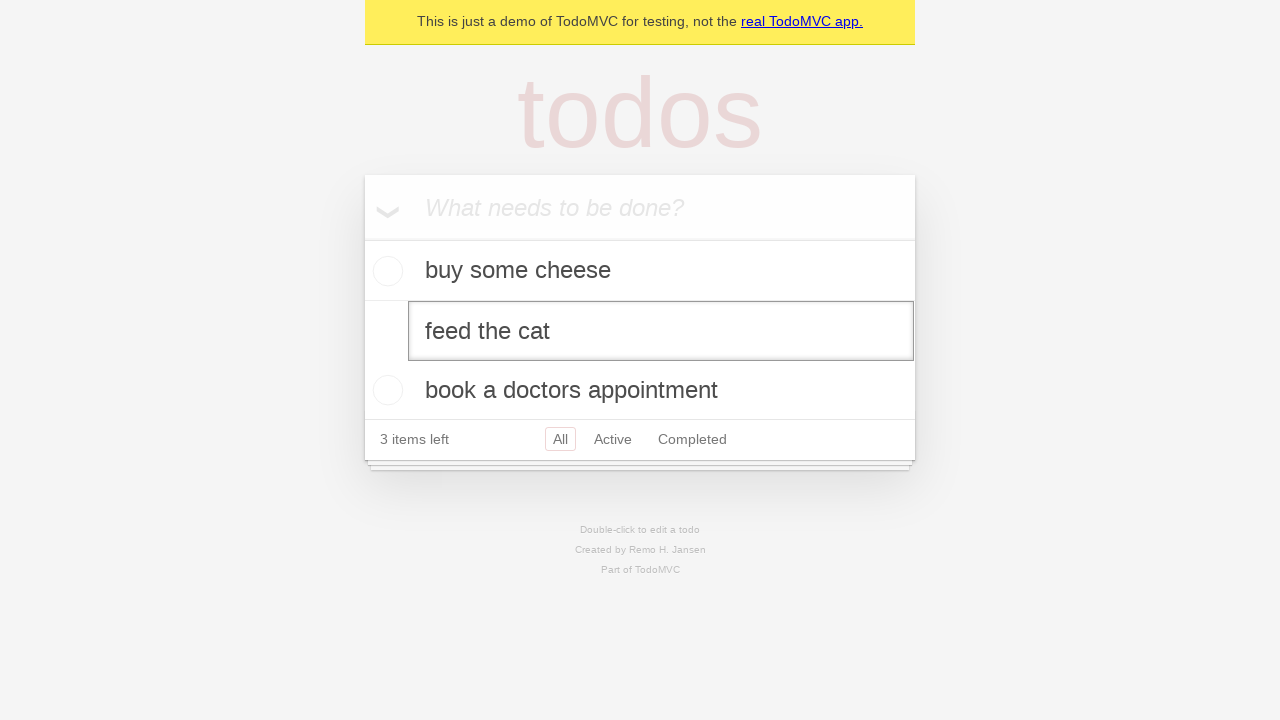

Filled edit field with new text 'buy some sausages' on .todo-list li >> nth=1 >> .edit
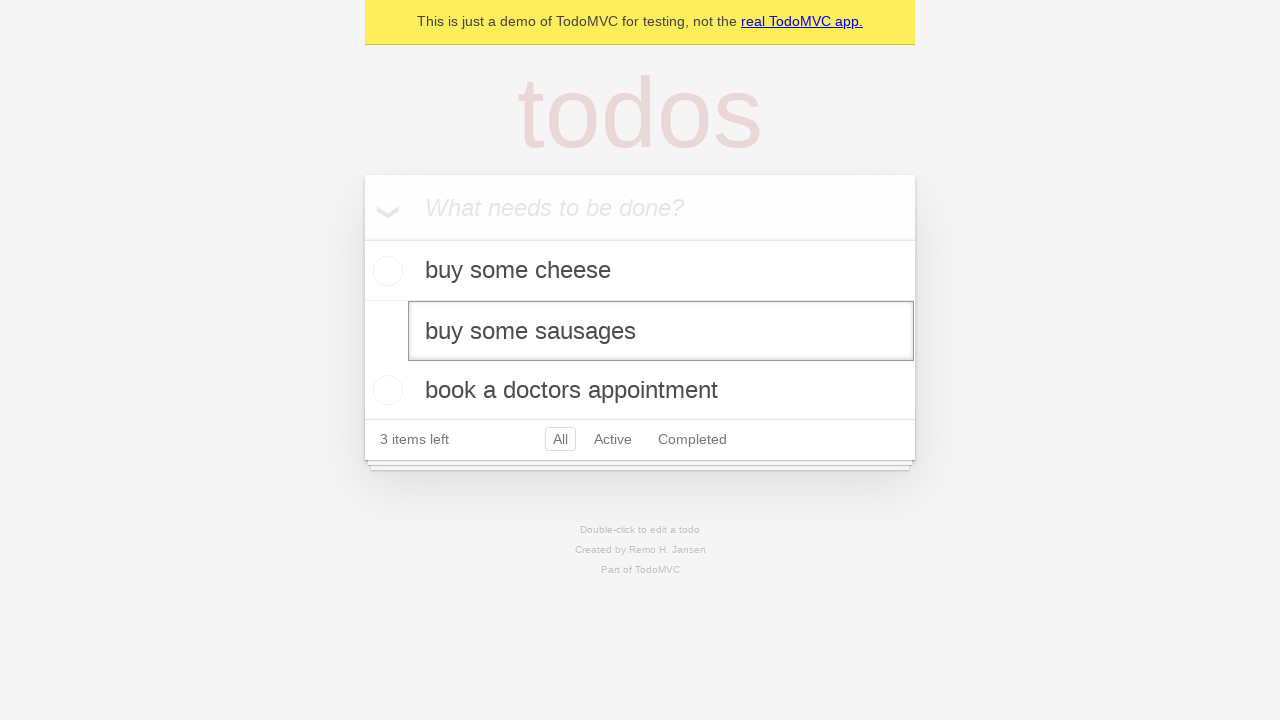

Pressed Enter to save the edited todo item on .todo-list li >> nth=1 >> .edit
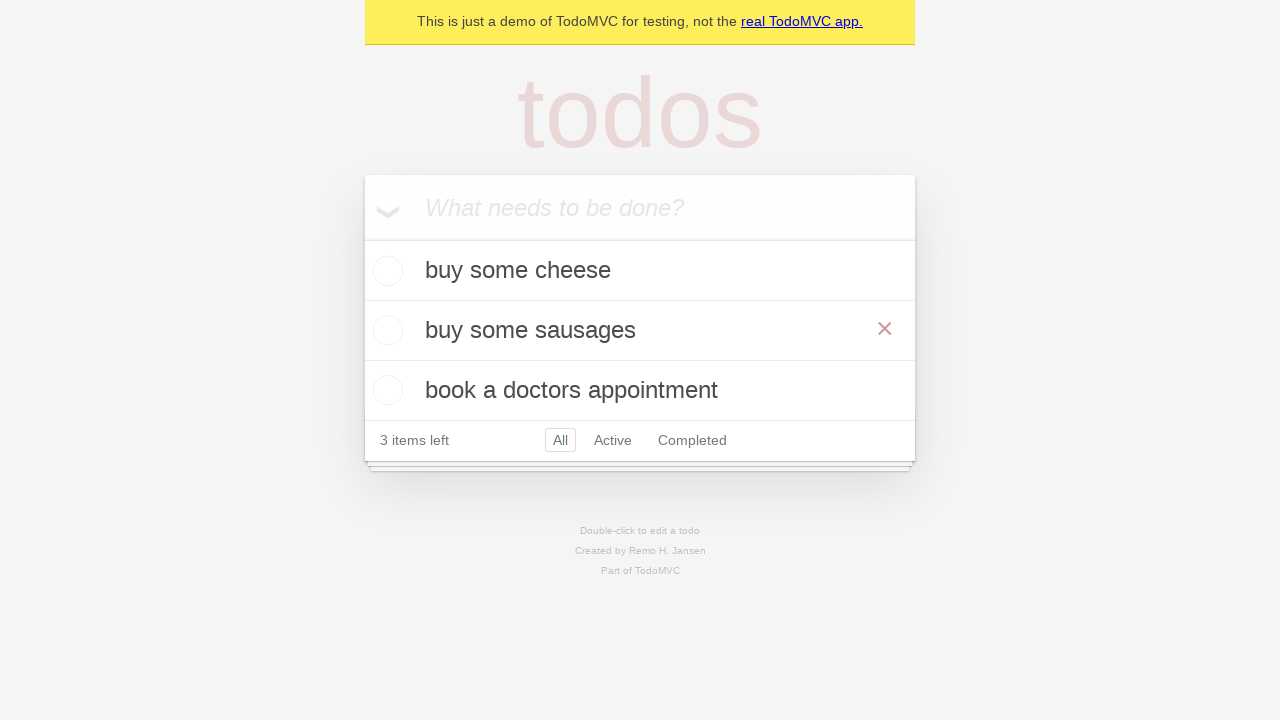

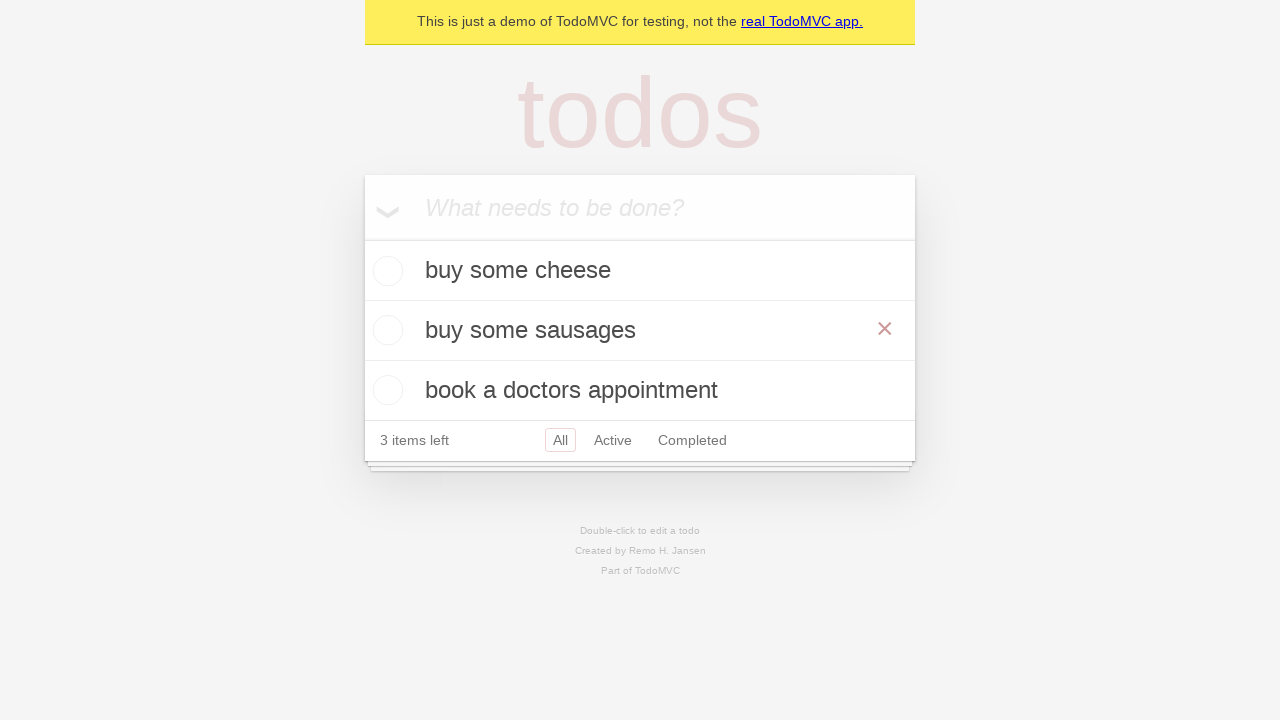